Tests the passenger dropdown selection on SpiceJet booking page by clicking the passenger info section and selecting a number of adults from the dropdown

Starting URL: https://book.spicejet.com/

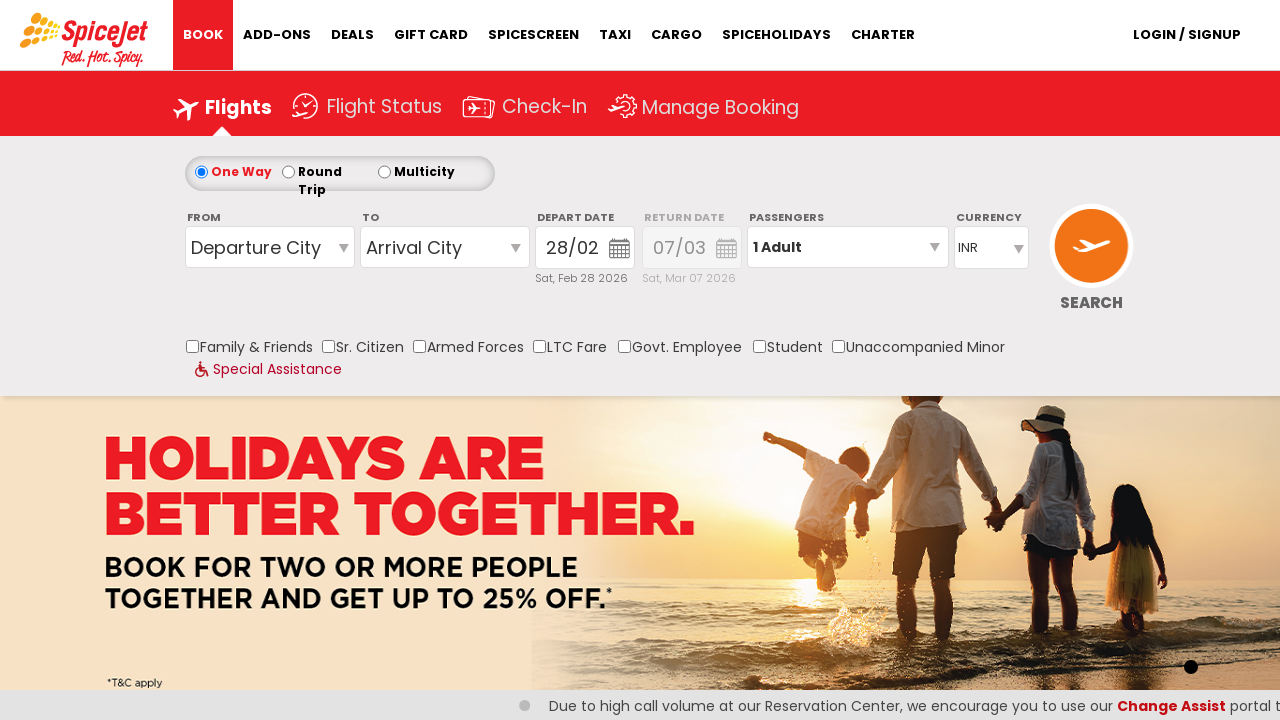

Clicked on passenger info section to open dropdown at (848, 247) on div#divpaxinfo.paxinfo
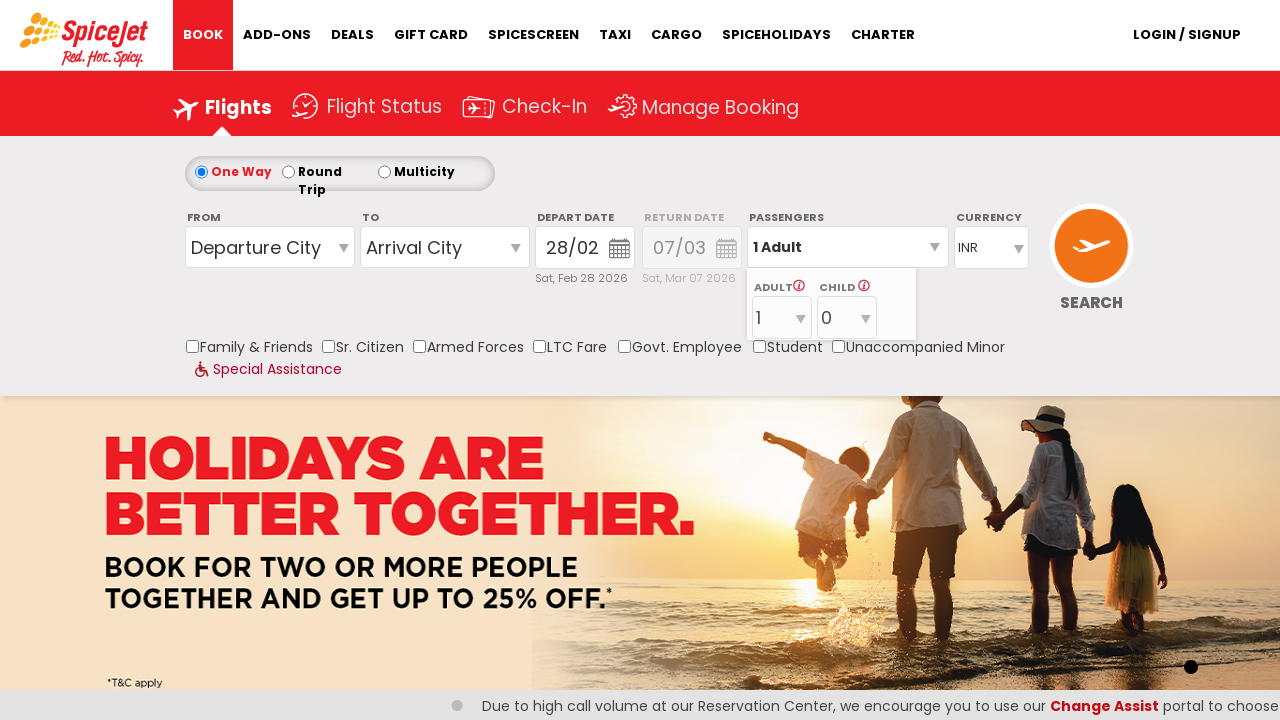

Selected 6 adults from the passenger dropdown on select.wMed1s.required.guests
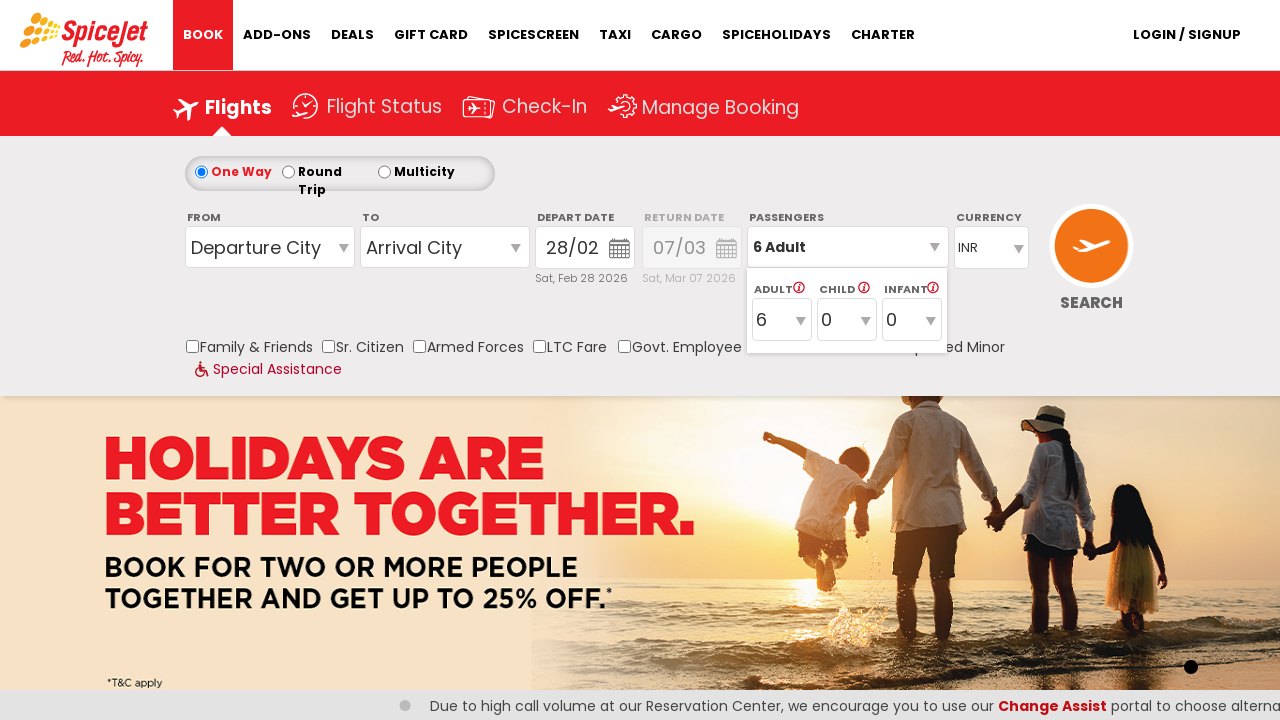

Waited 500ms for passenger selection to be applied
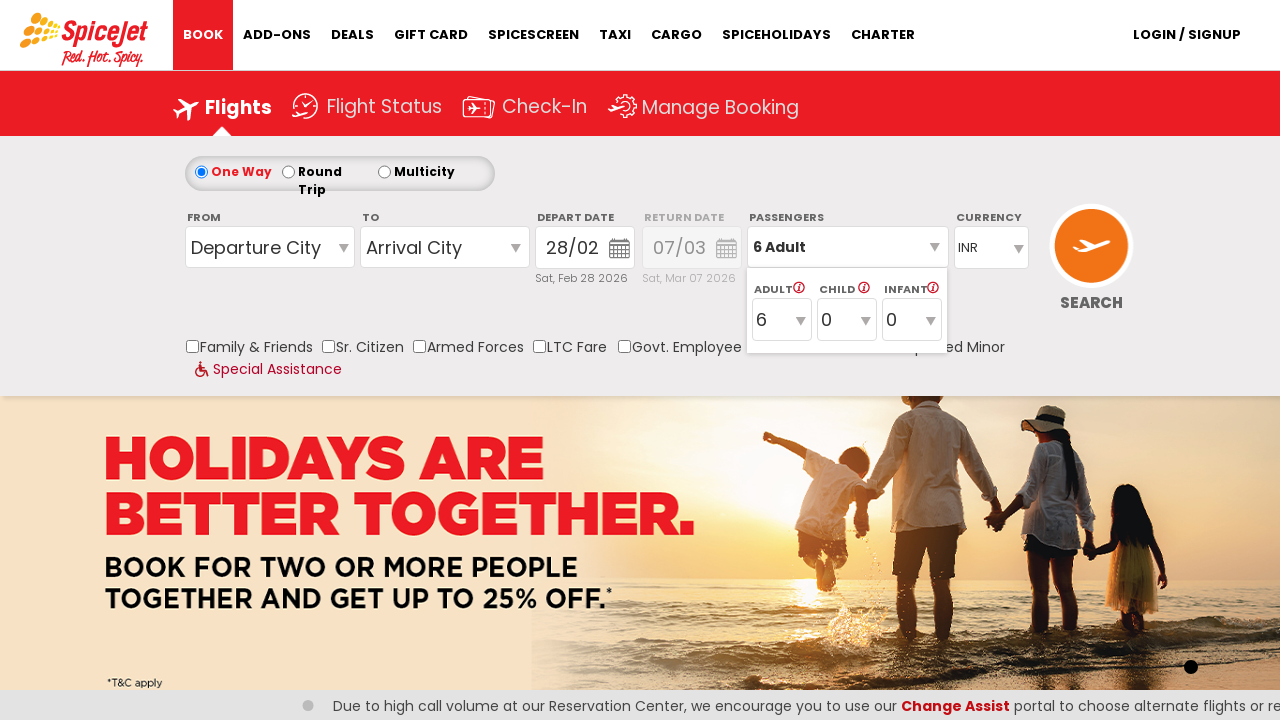

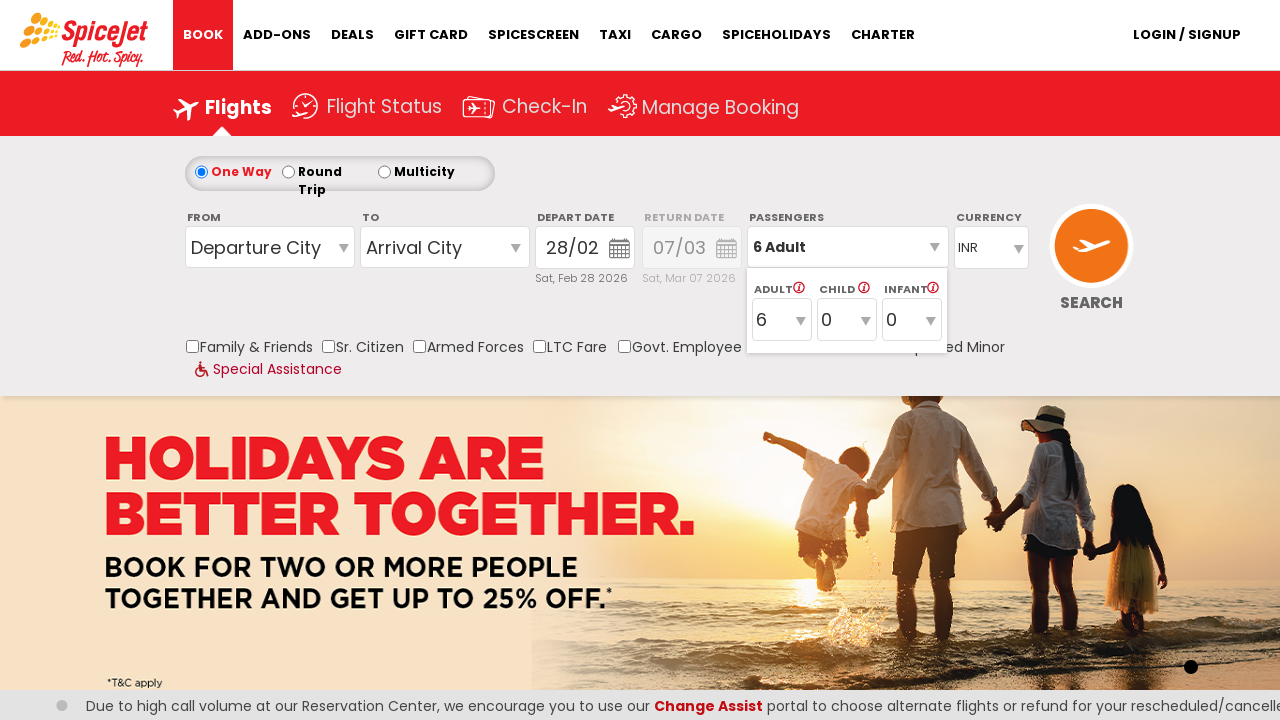